Solves a math problem by extracting a value from an element attribute, calculating the result, and submitting a form with checkboxes

Starting URL: http://suninjuly.github.io/get_attribute.html

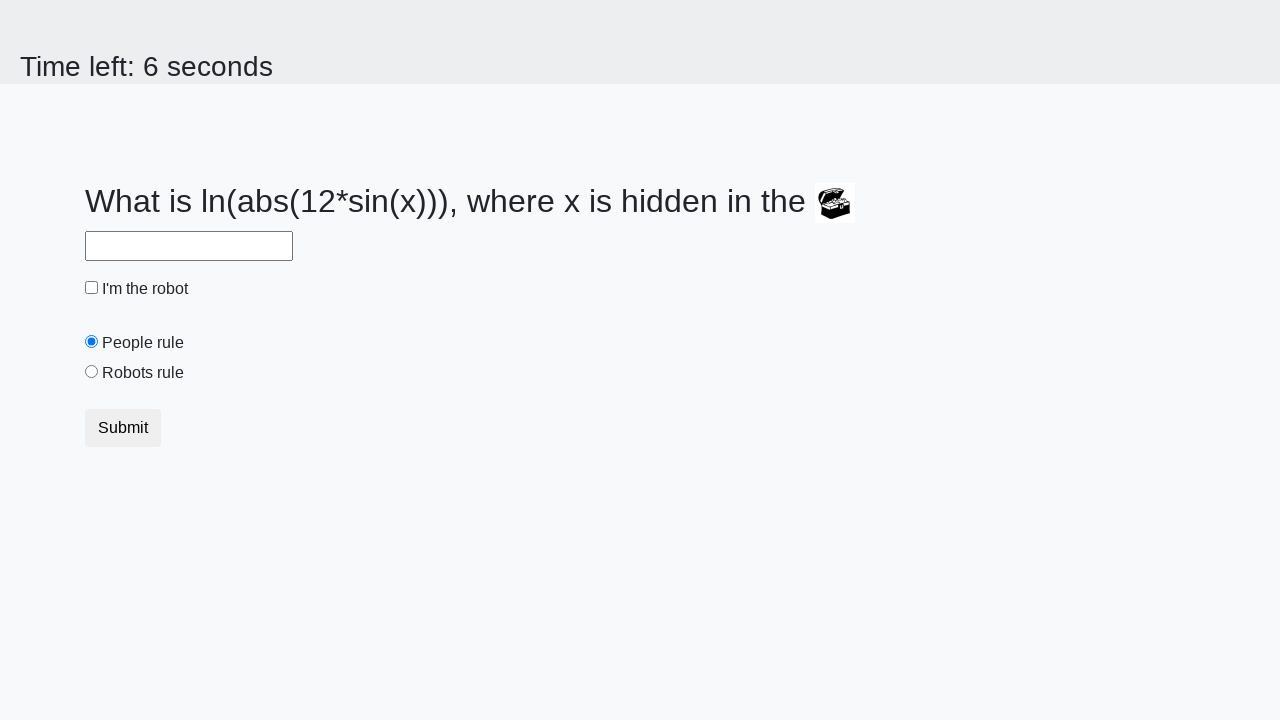

Extracted value from treasure element's valuex attribute
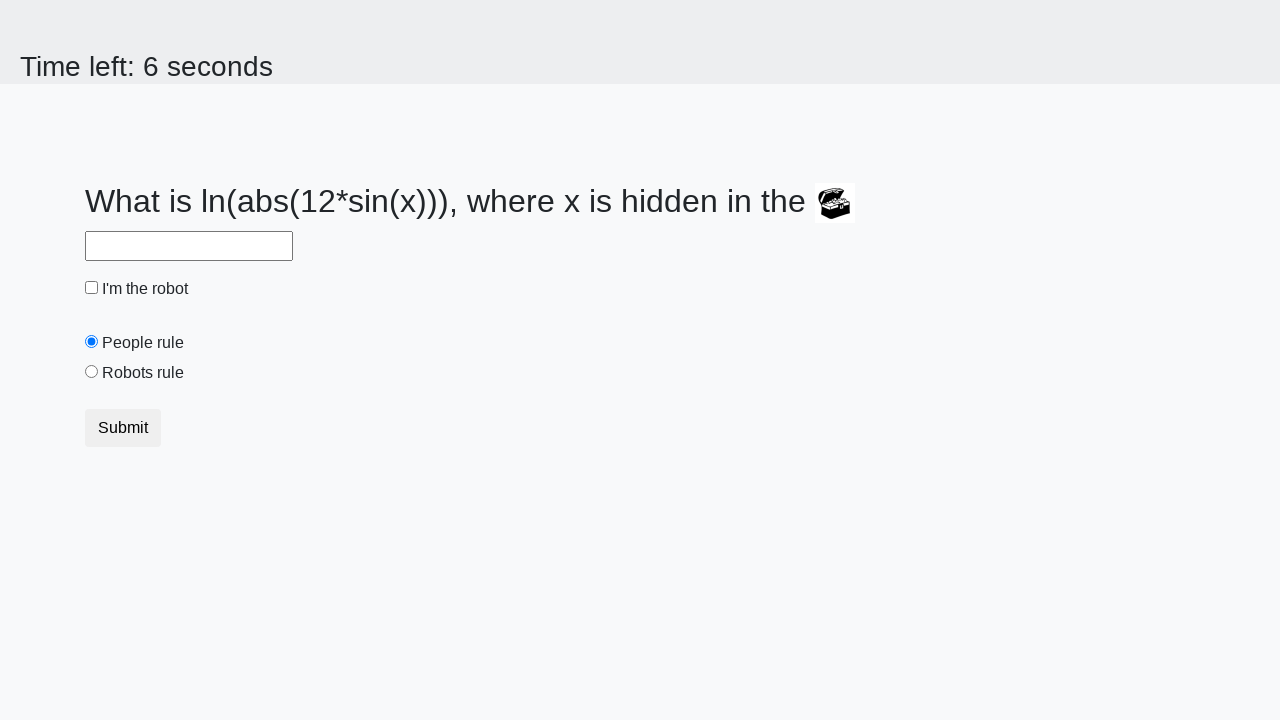

Calculated math result using formula: log(abs(12*sin(x)))
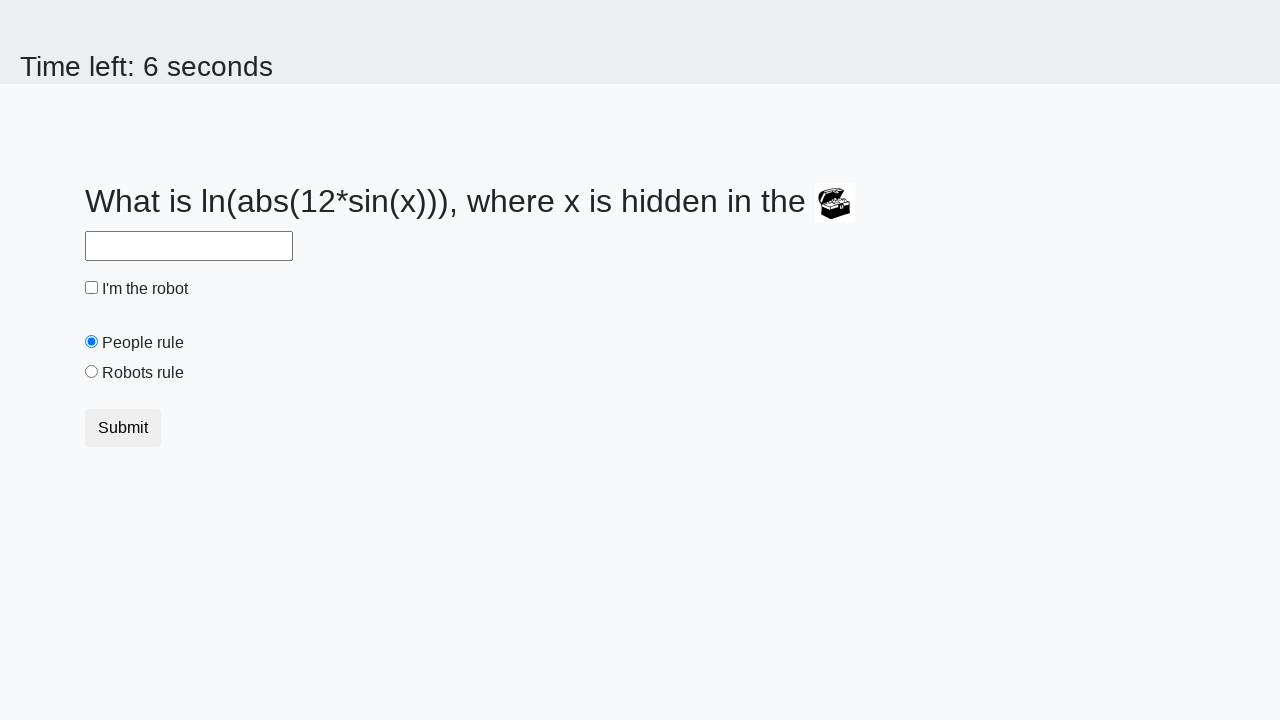

Filled answer field with calculated result on #answer
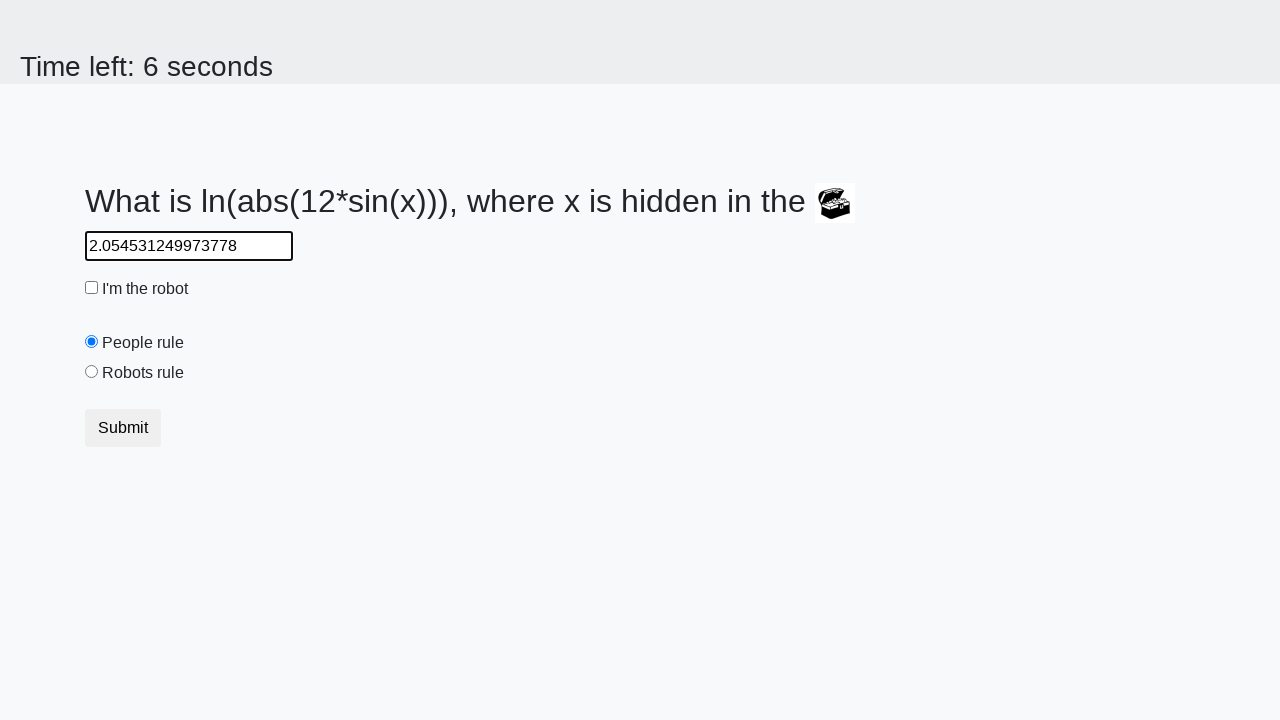

Clicked robot checkbox at (92, 288) on #robotCheckbox
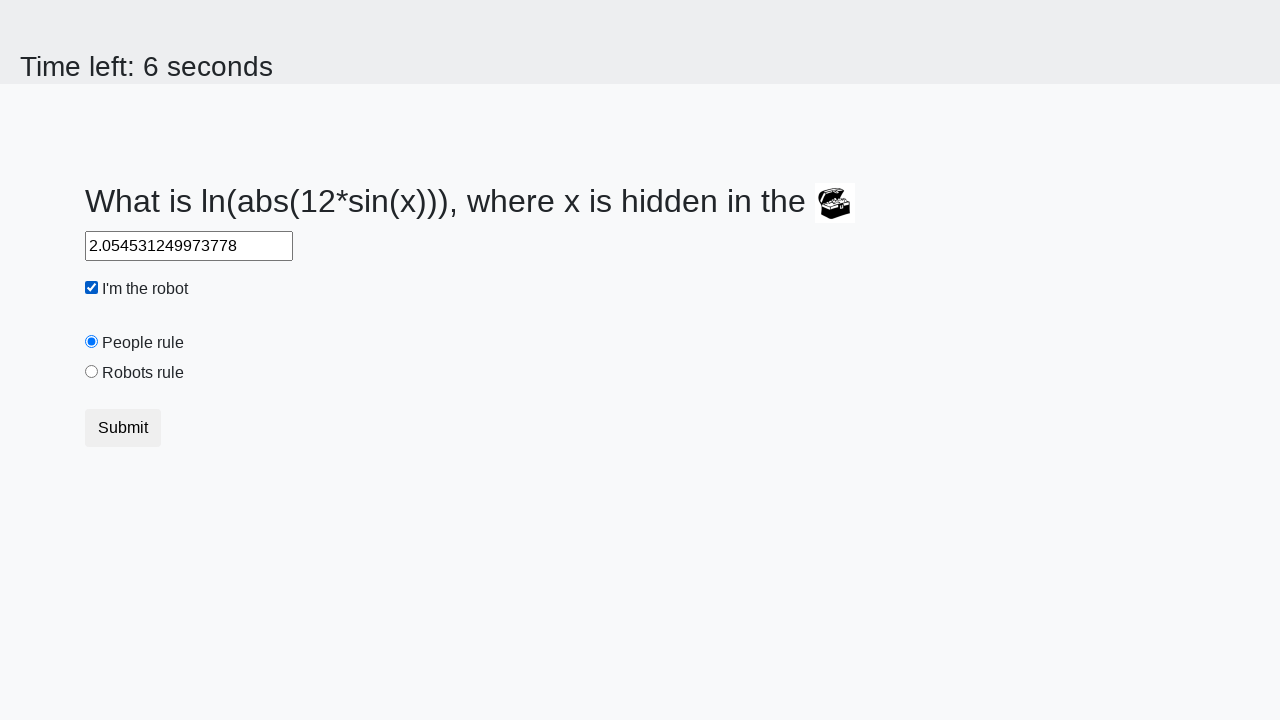

Clicked robots rule radio button at (92, 372) on #robotsRule
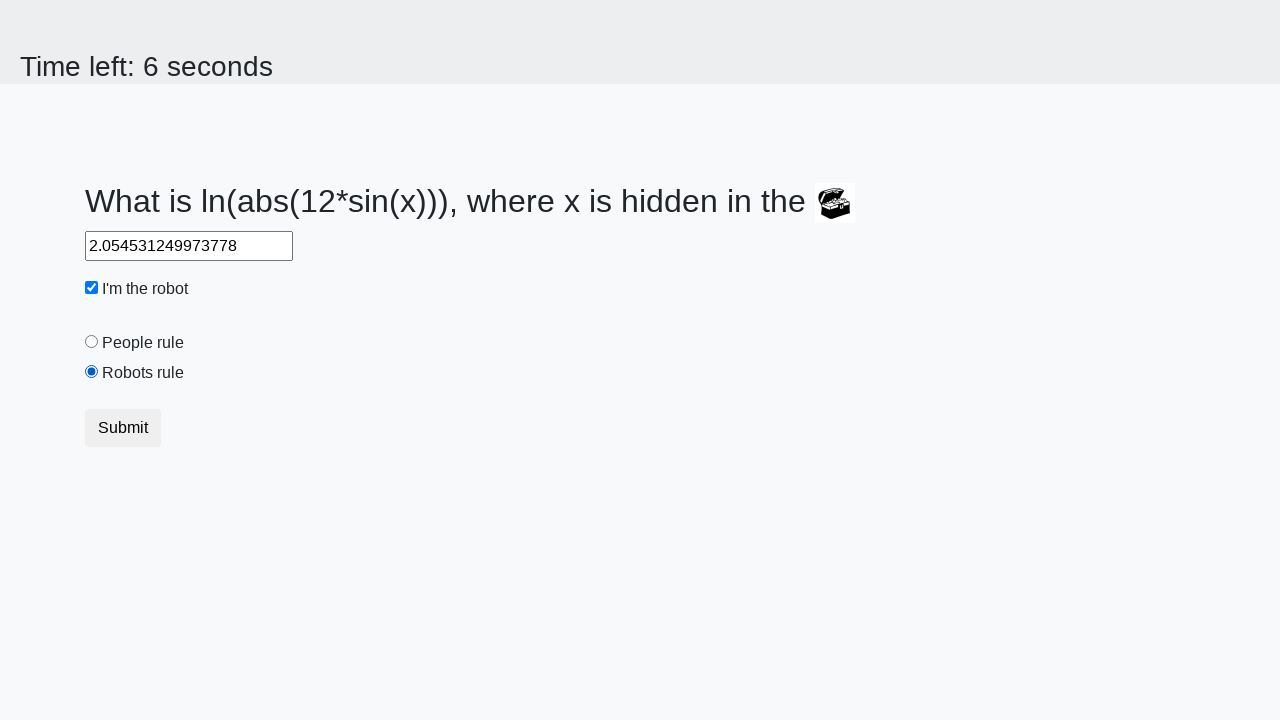

Submitted the form at (123, 428) on button[type="submit"]
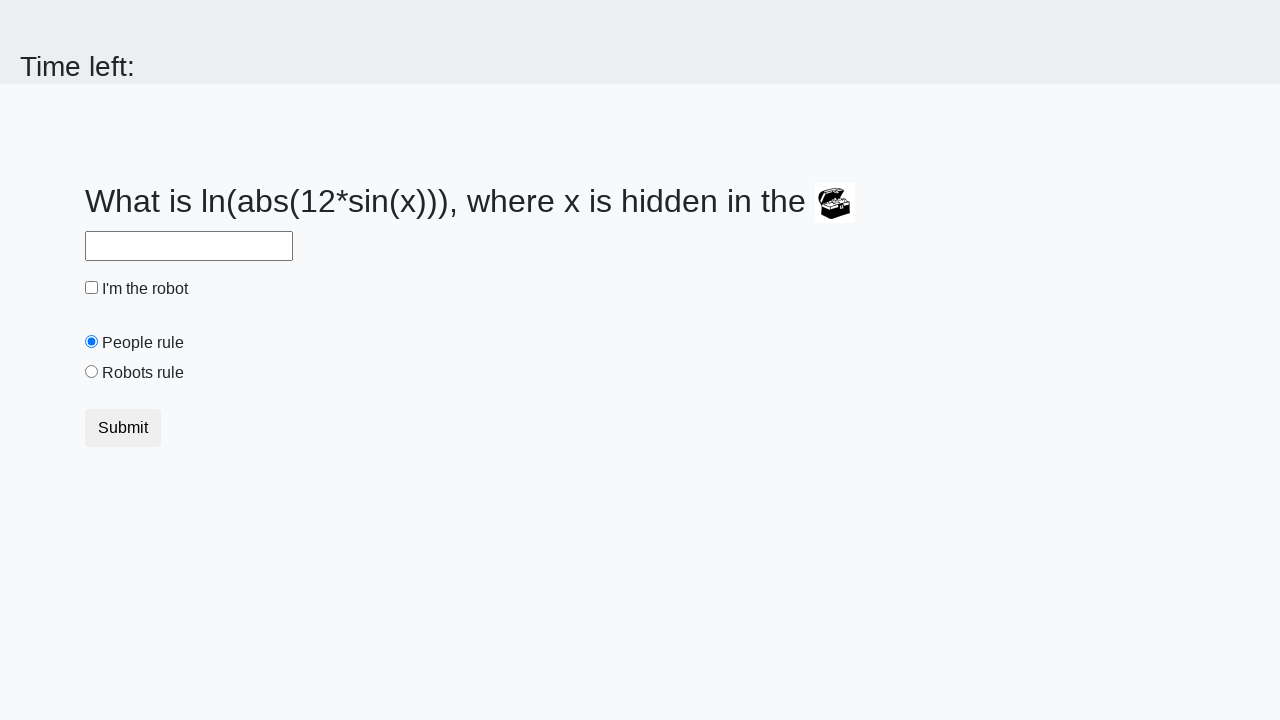

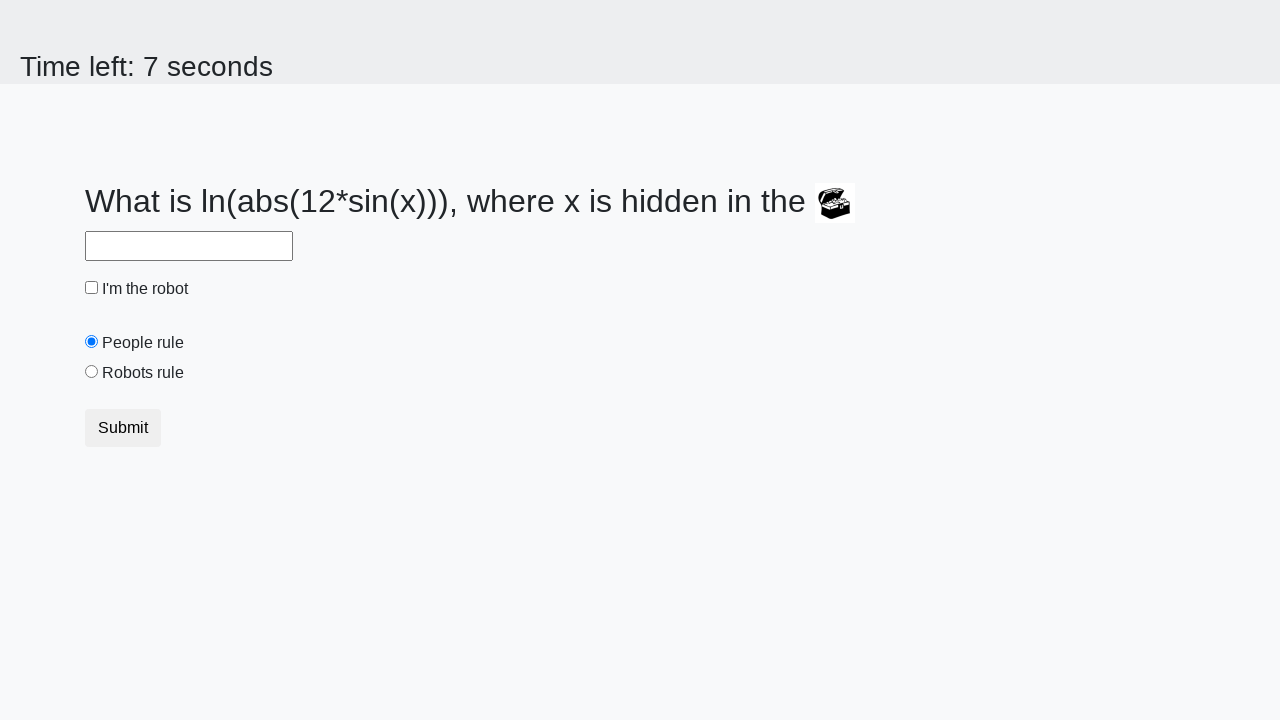